Tests page loading and button interaction on an Angular demo application, originally designed to test behavior under various network conditions. The core automation clicks a button after waiting for it to become visible.

Starting URL: https://rahulshettyacademy.com/angularAppdemo/

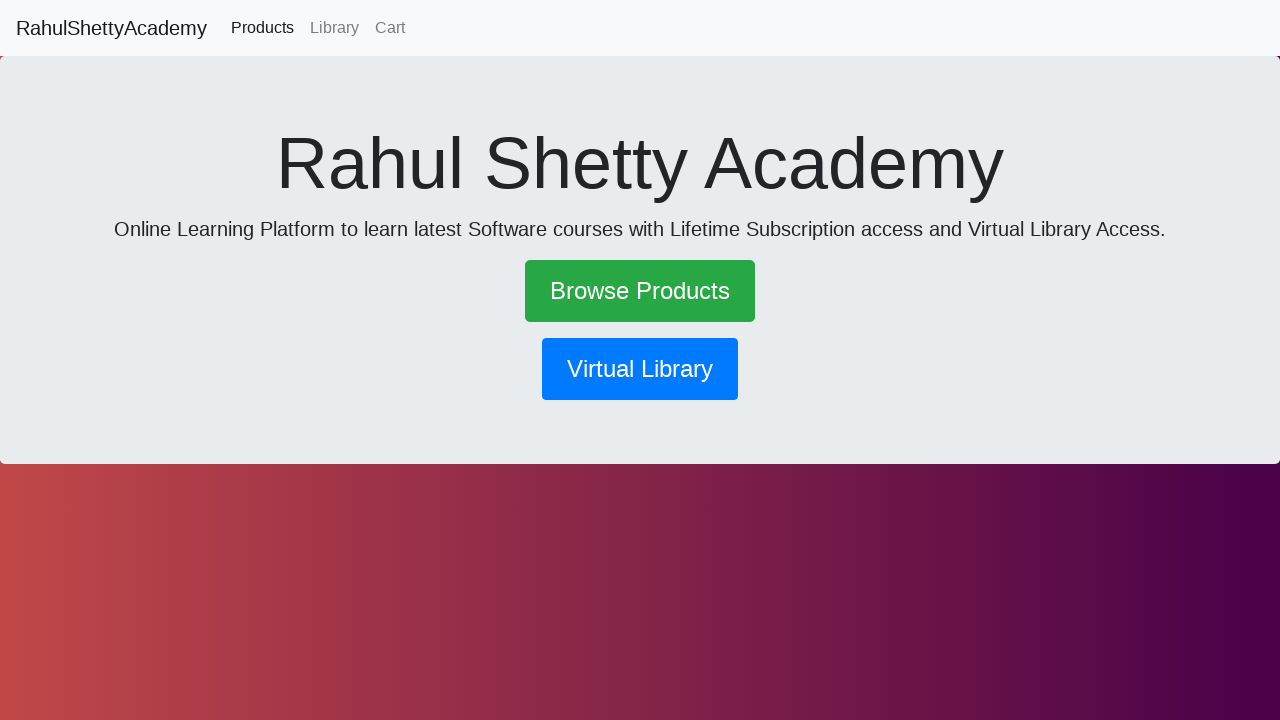

Waited for button with text content to become visible
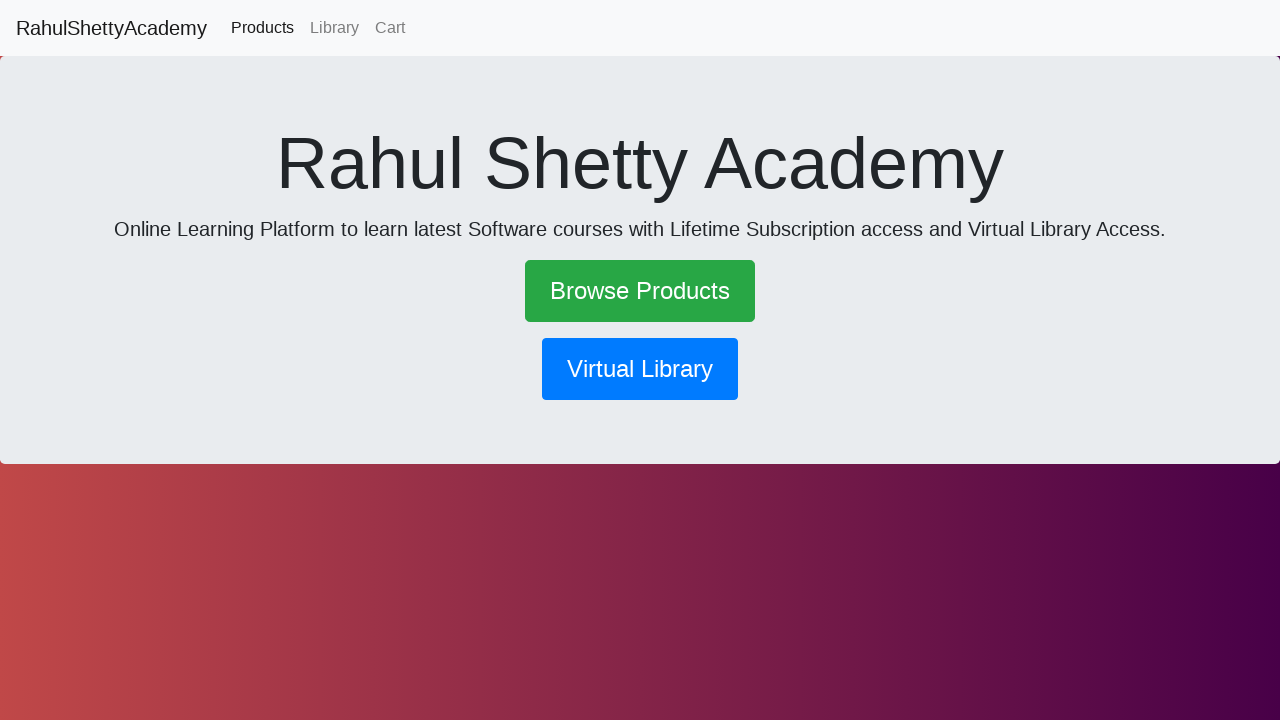

Clicked the visible button at (640, 369) on xpath=//button[text()]
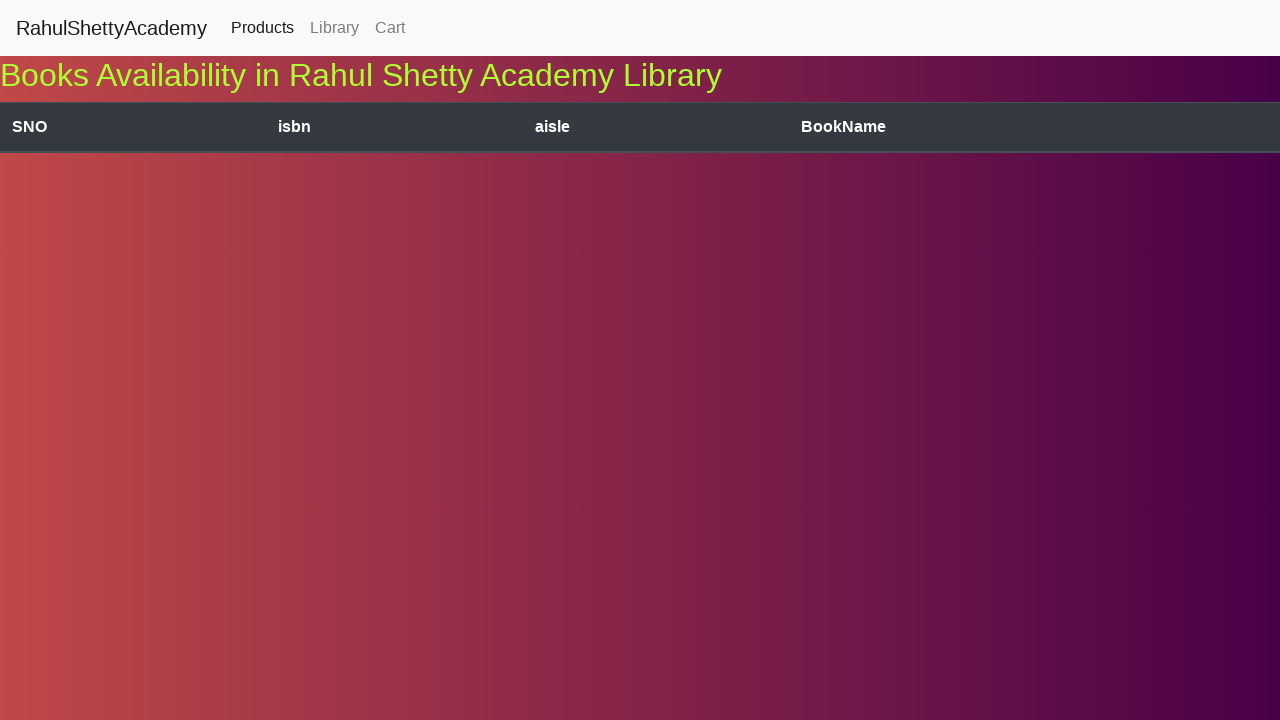

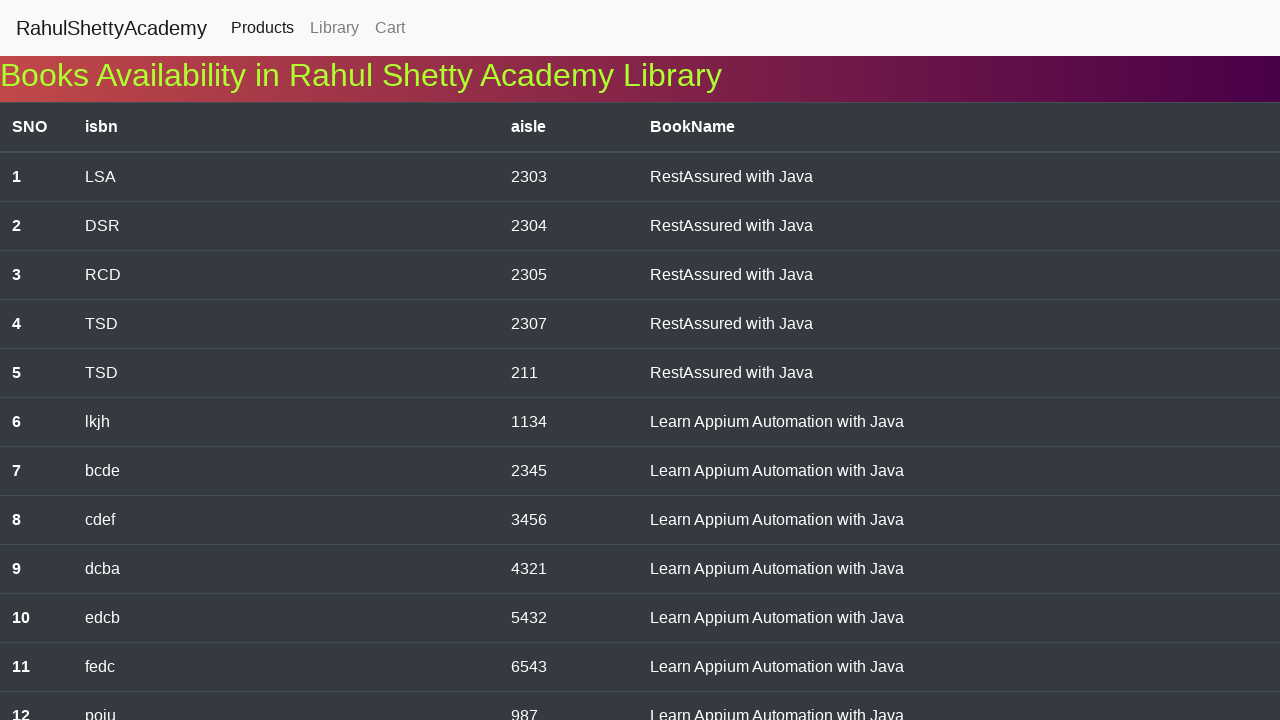